Tests confirm box functionality by clicking the confirm button and both accepting and dismissing the dialog

Starting URL: https://www.hyrtutorials.com/p/alertsdemo.html

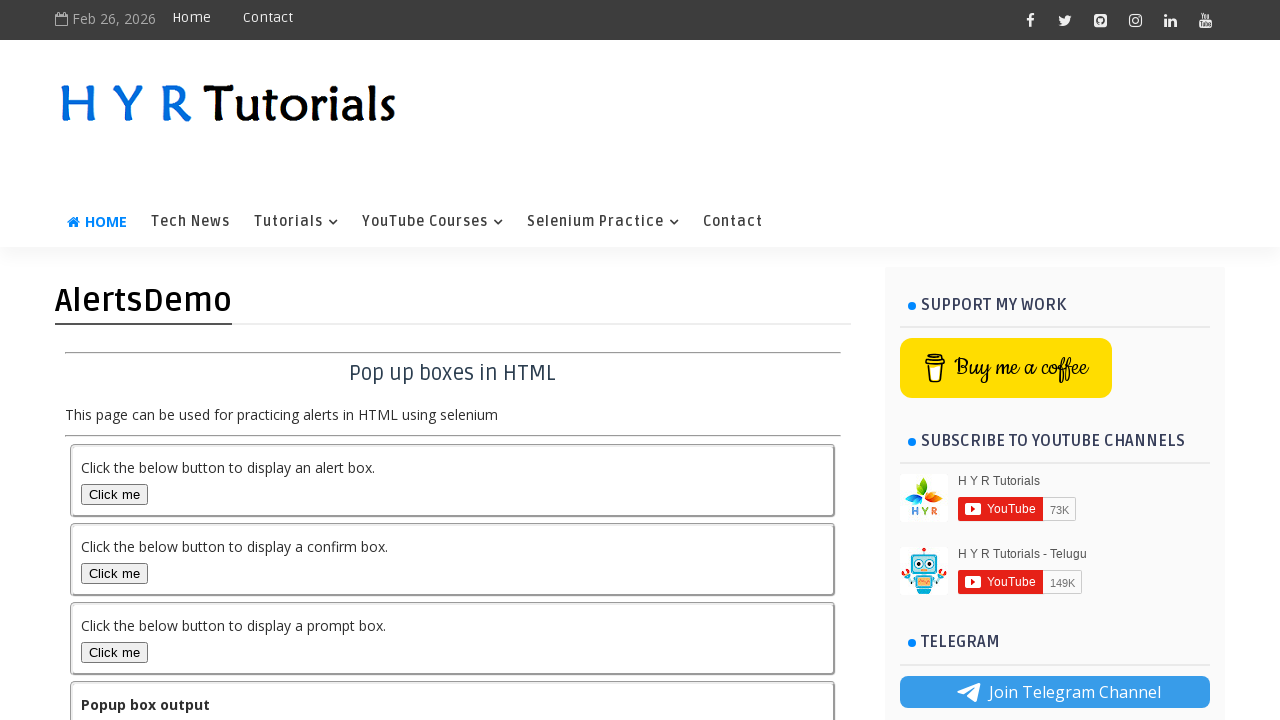

Clicked confirm box button at (114, 573) on #confirmBox
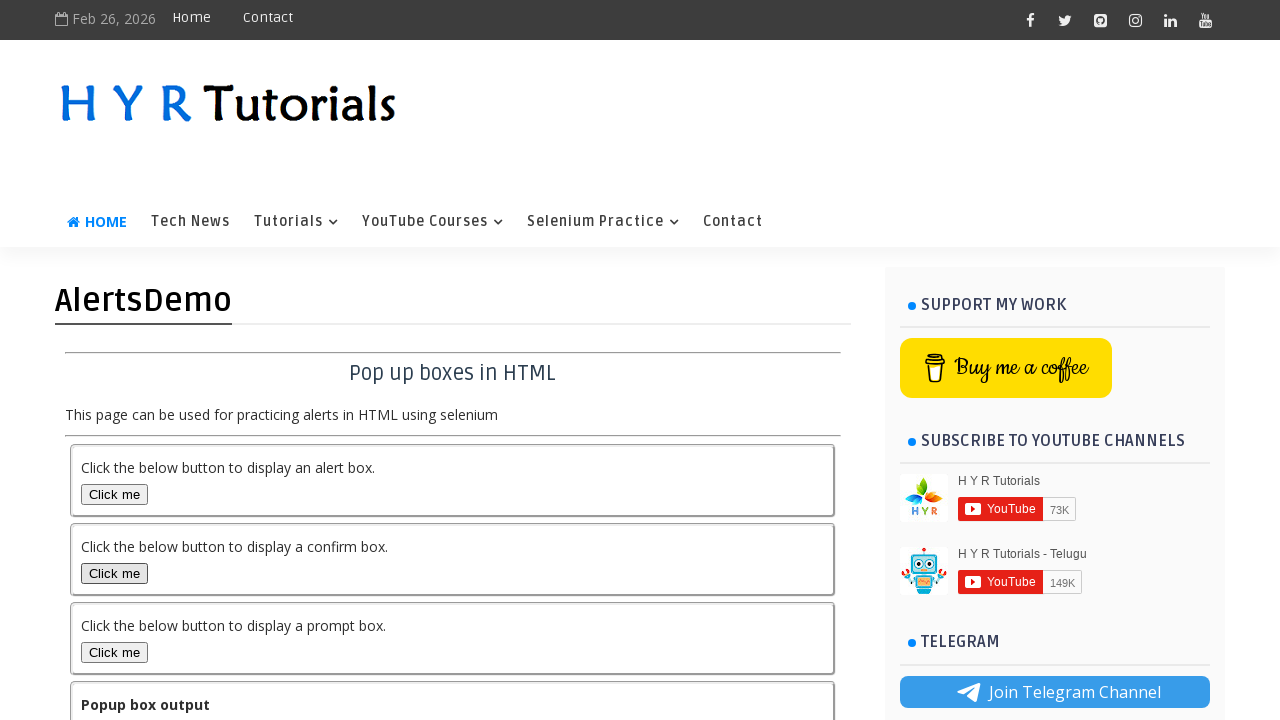

Accepted the confirm dialog
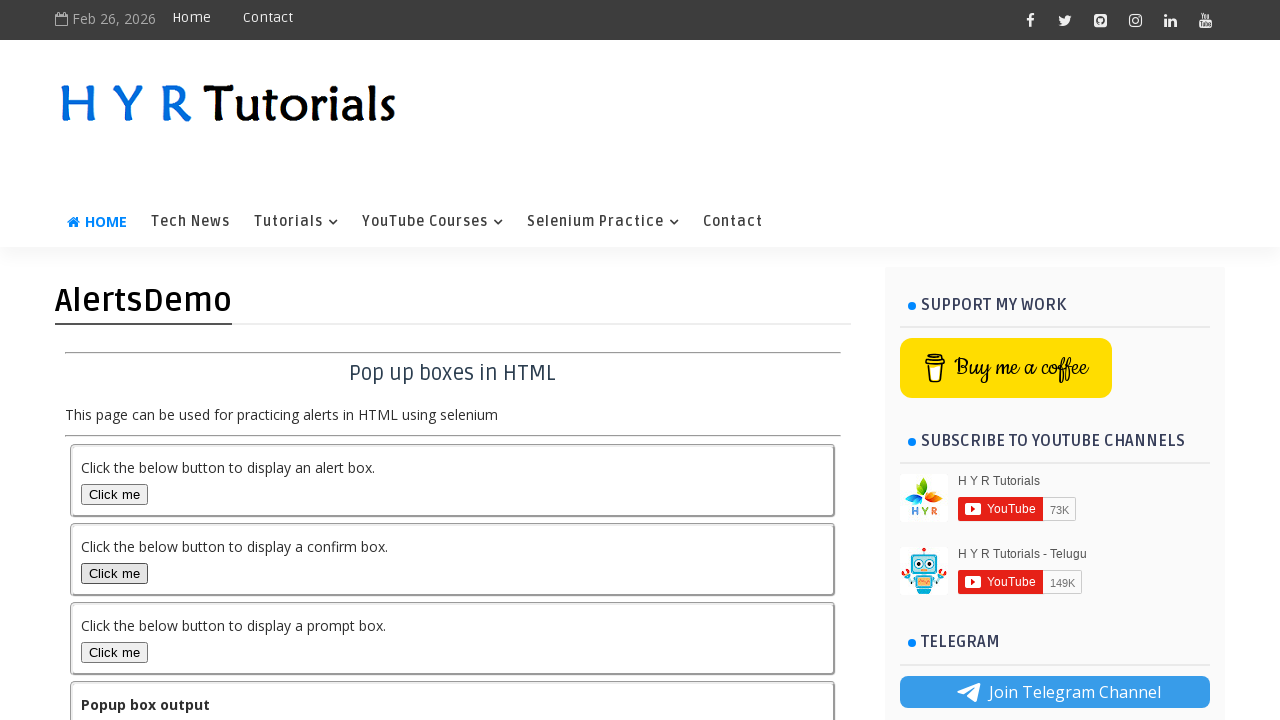

Output text element loaded after accepting dialog
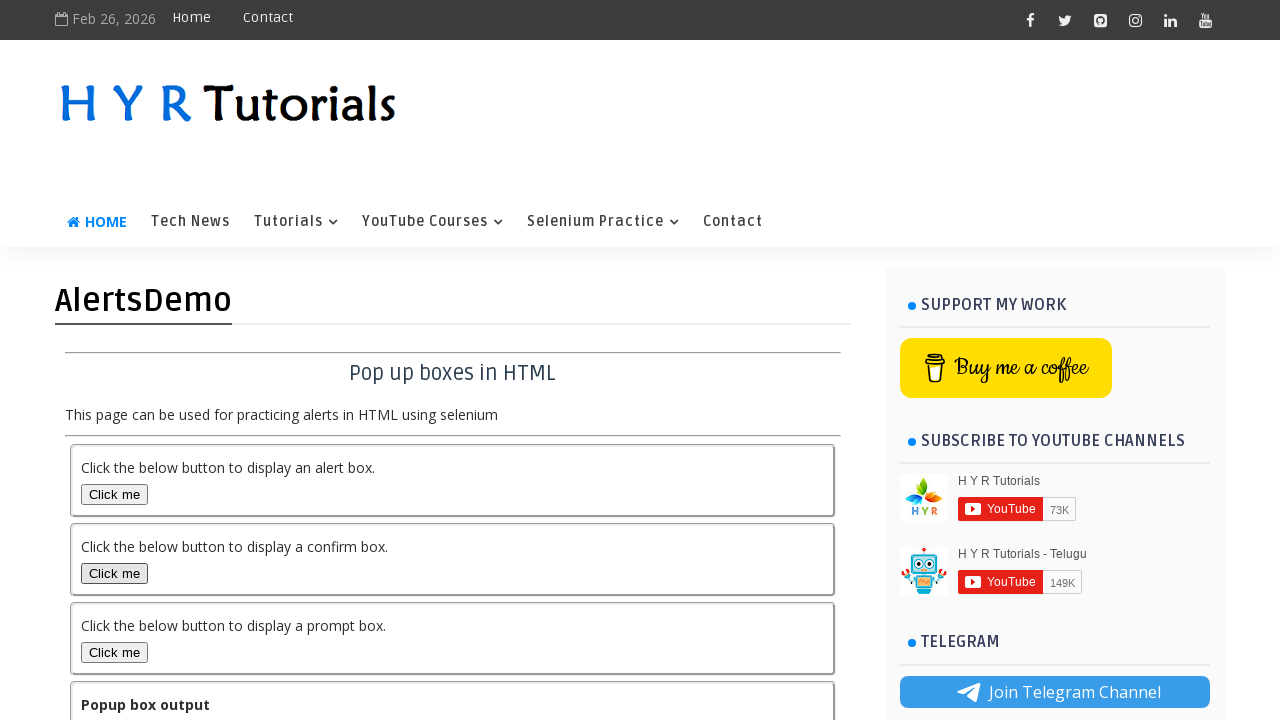

Clicked confirm box button again at (114, 573) on #confirmBox
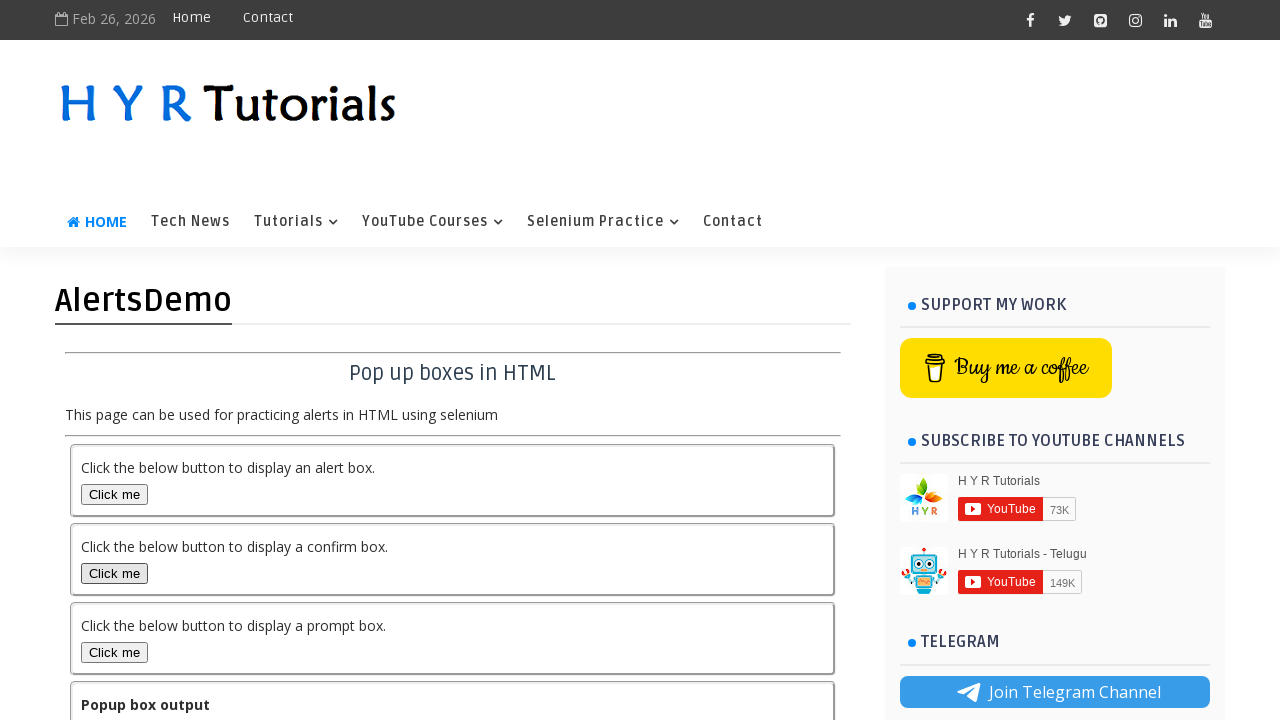

Dismissed the confirm dialog
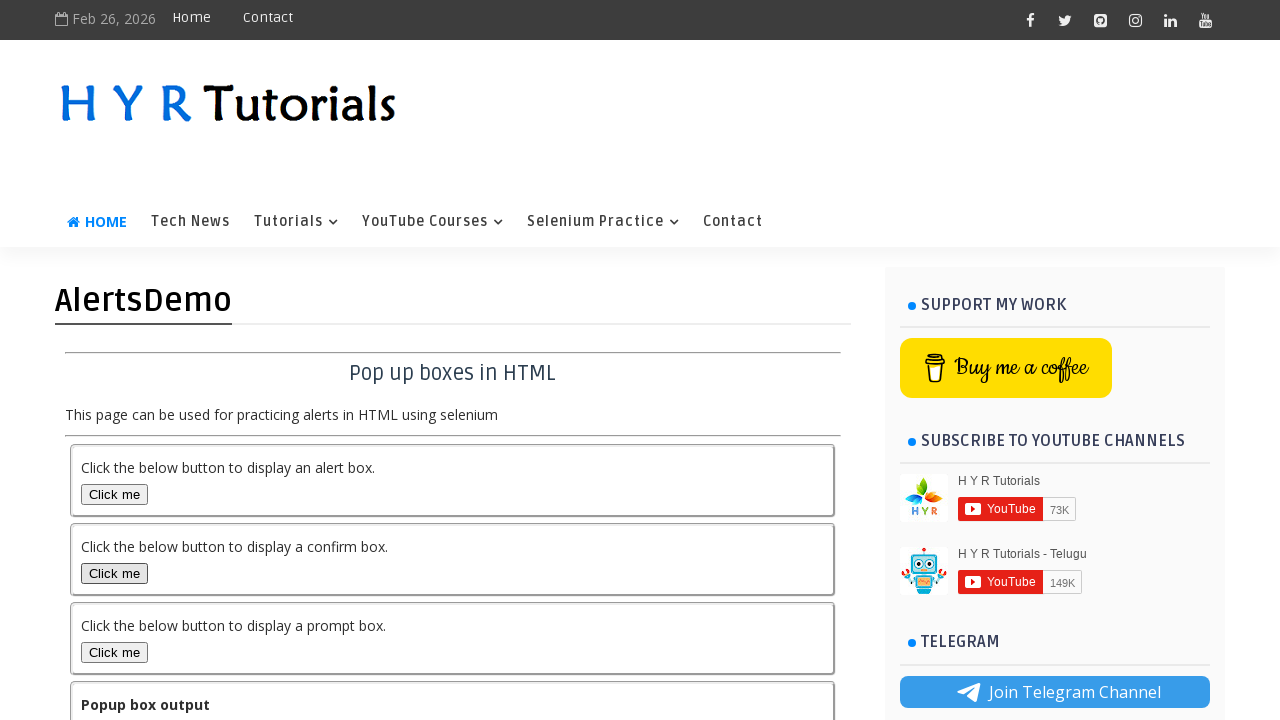

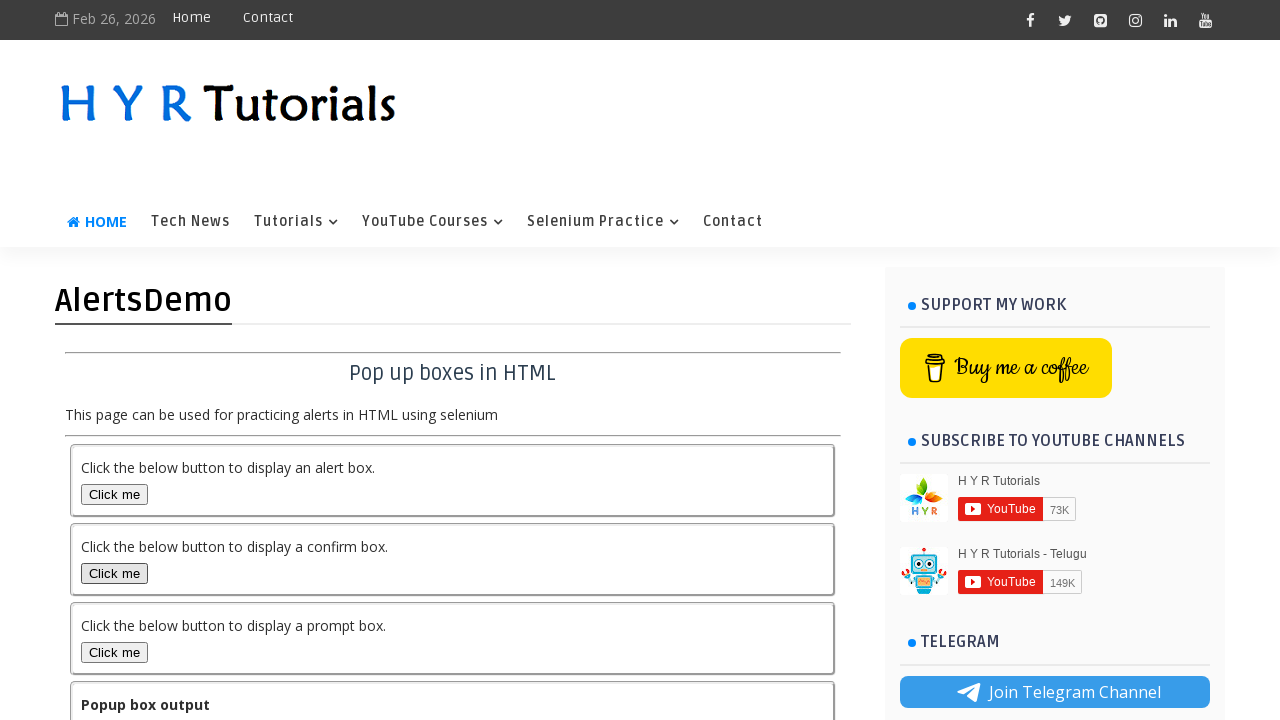